Tests registration form validation by entering mismatched passwords and verifying the password mismatch error message.

Starting URL: https://alada.vn/tai-khoan/dang-ky.html

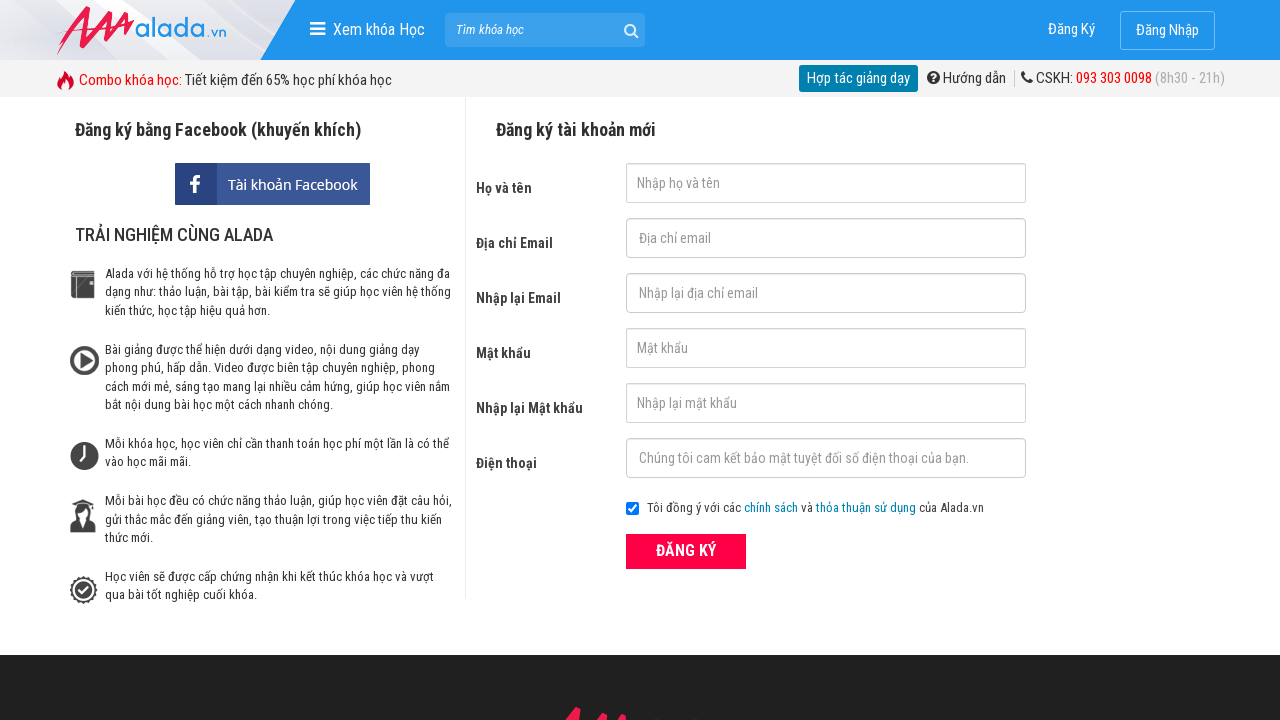

Filled firstname field with 'John Wick' on #txtFirstname
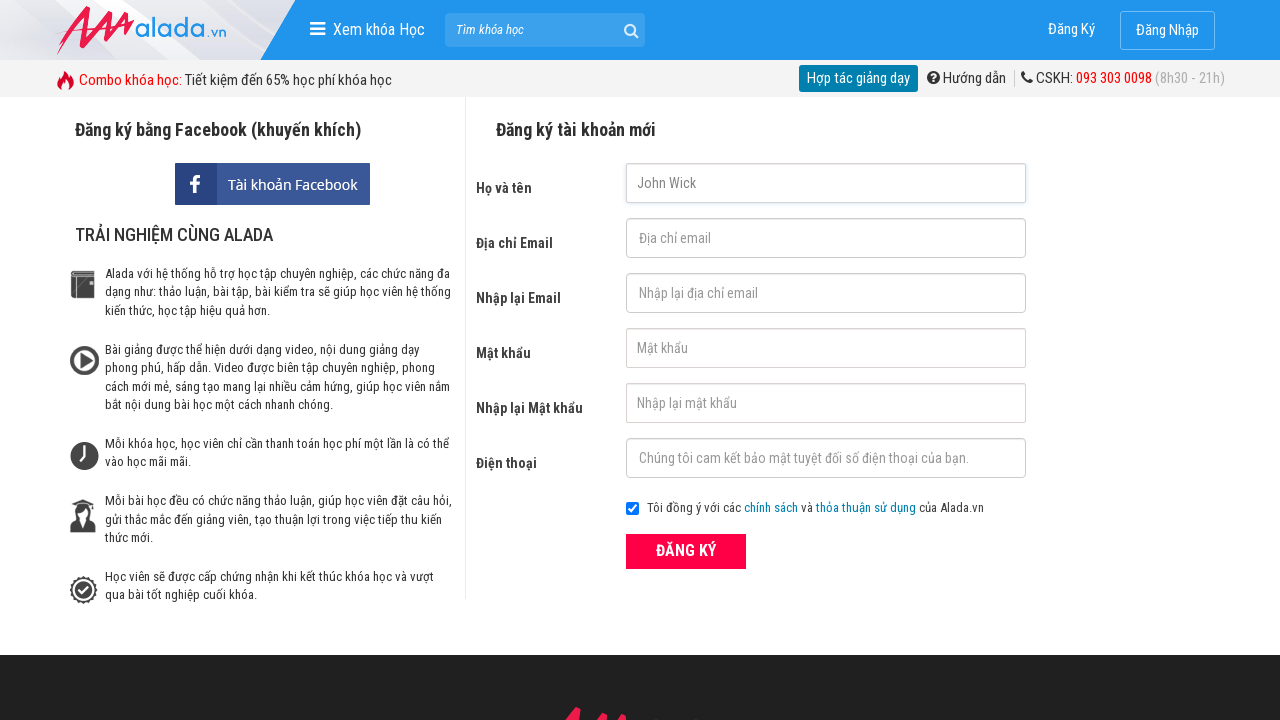

Filled email field with 'john@gmail.com' on #txtEmail
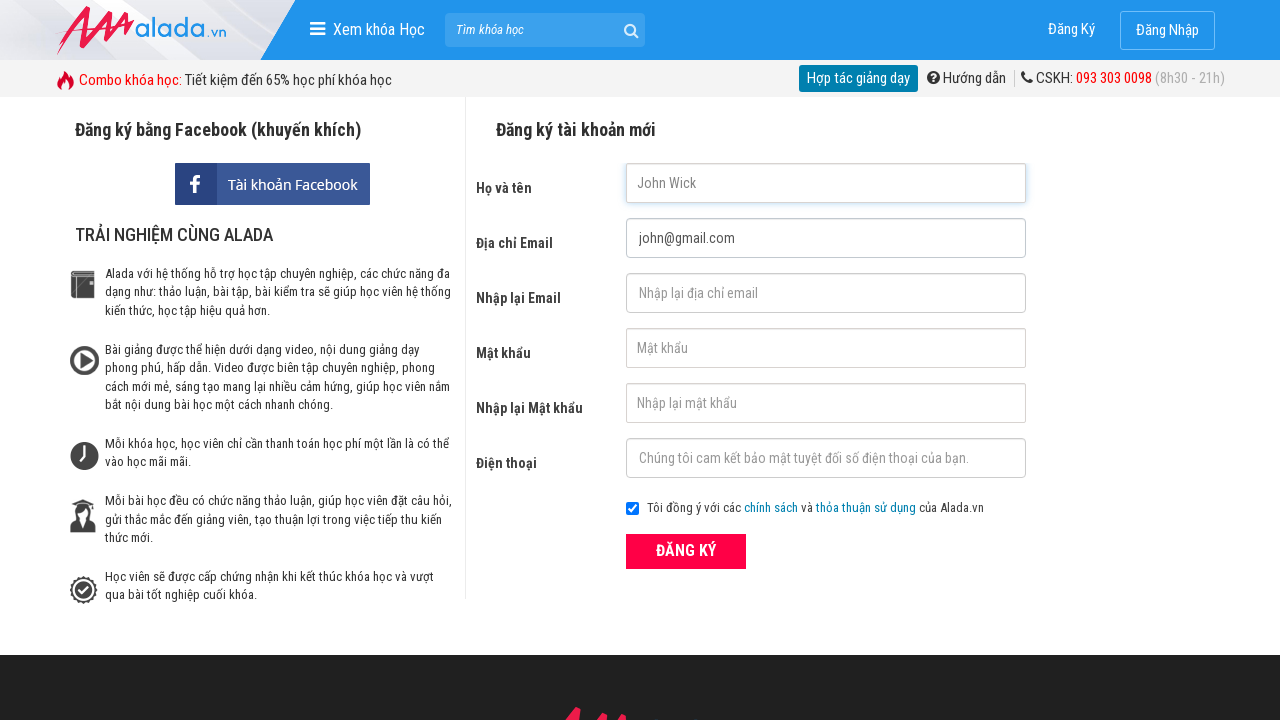

Filled confirm email field with 'john@gmail.com' on #txtCEmail
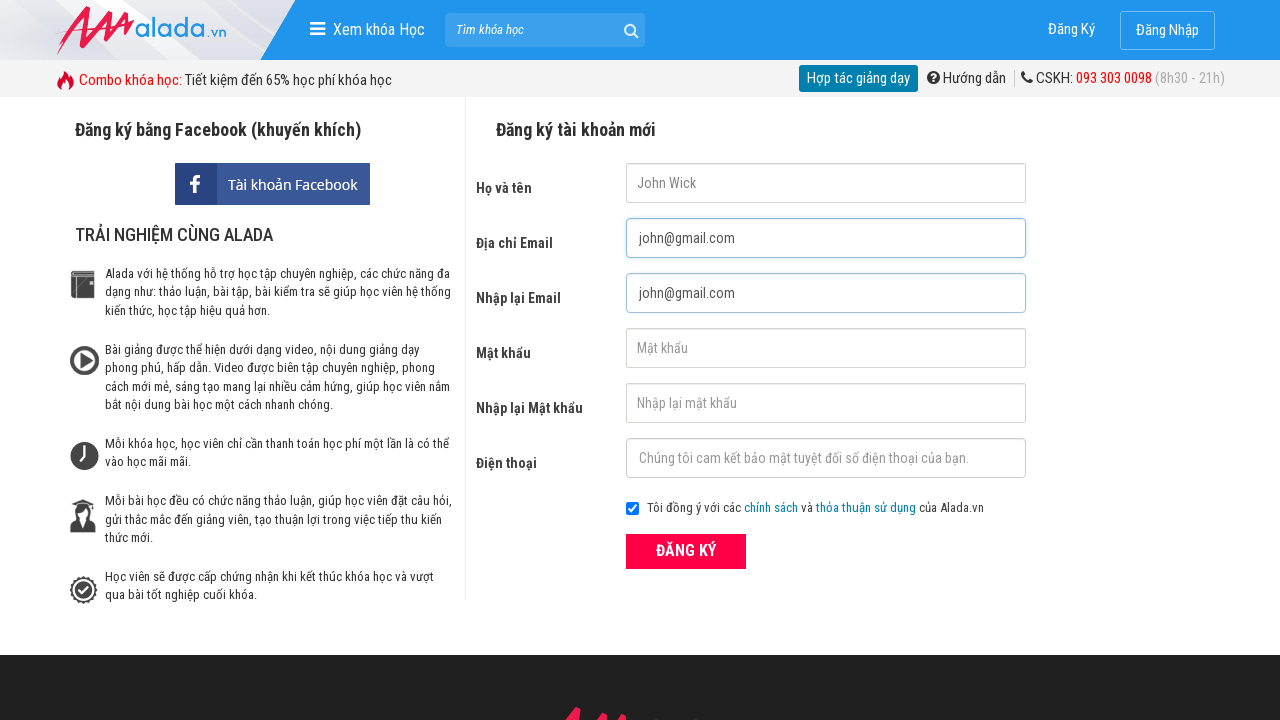

Filled password field with '123456' on #txtPassword
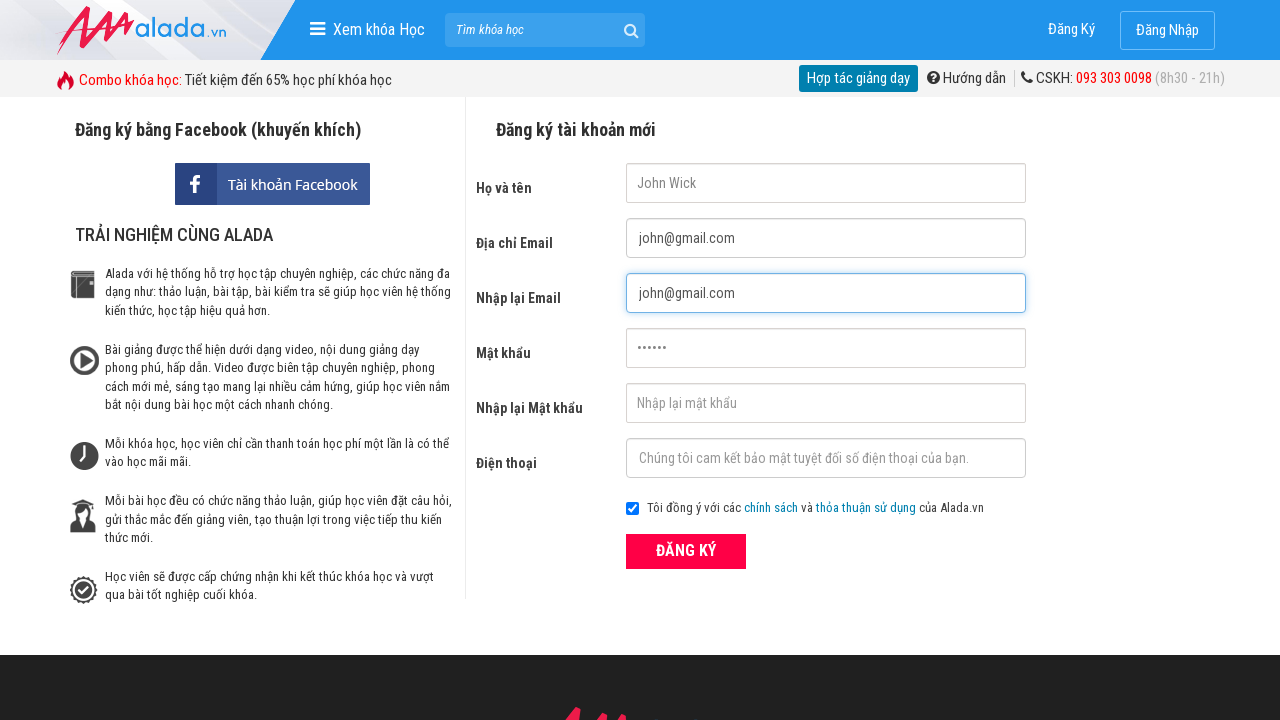

Filled confirm password field with mismatched password '123654' on #txtCPassword
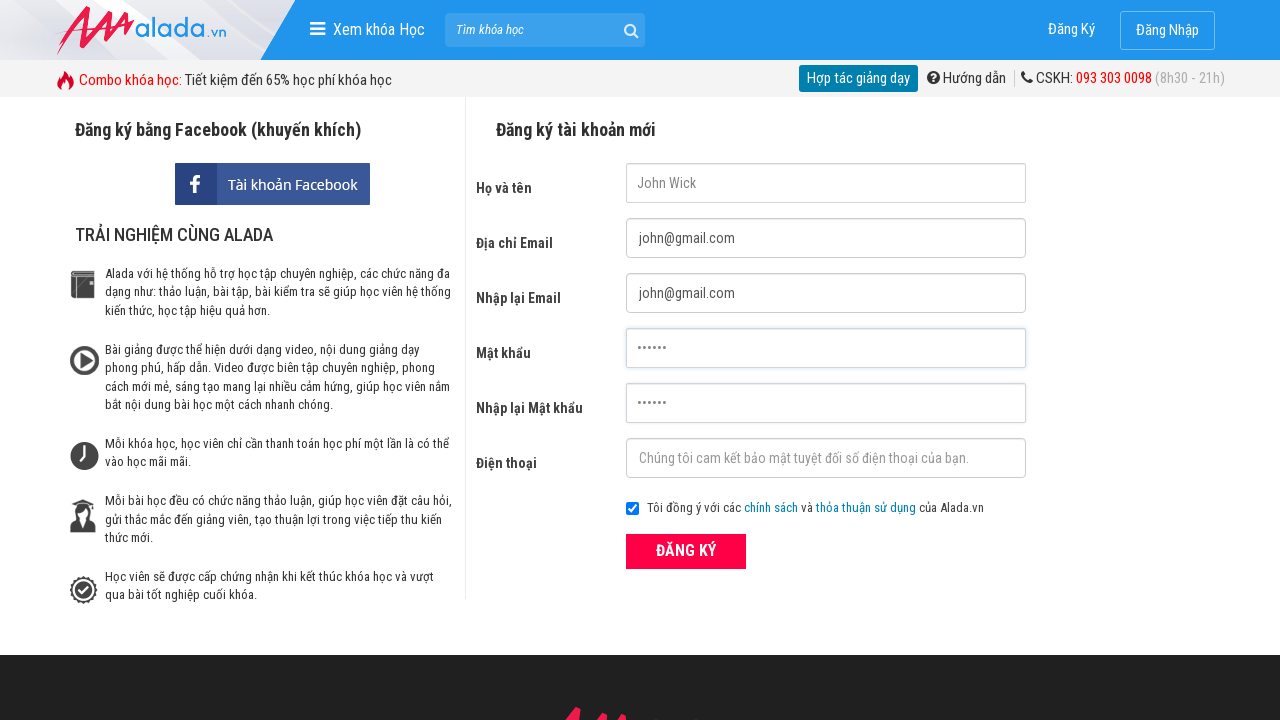

Filled phone field with '0987654321' on #txtPhone
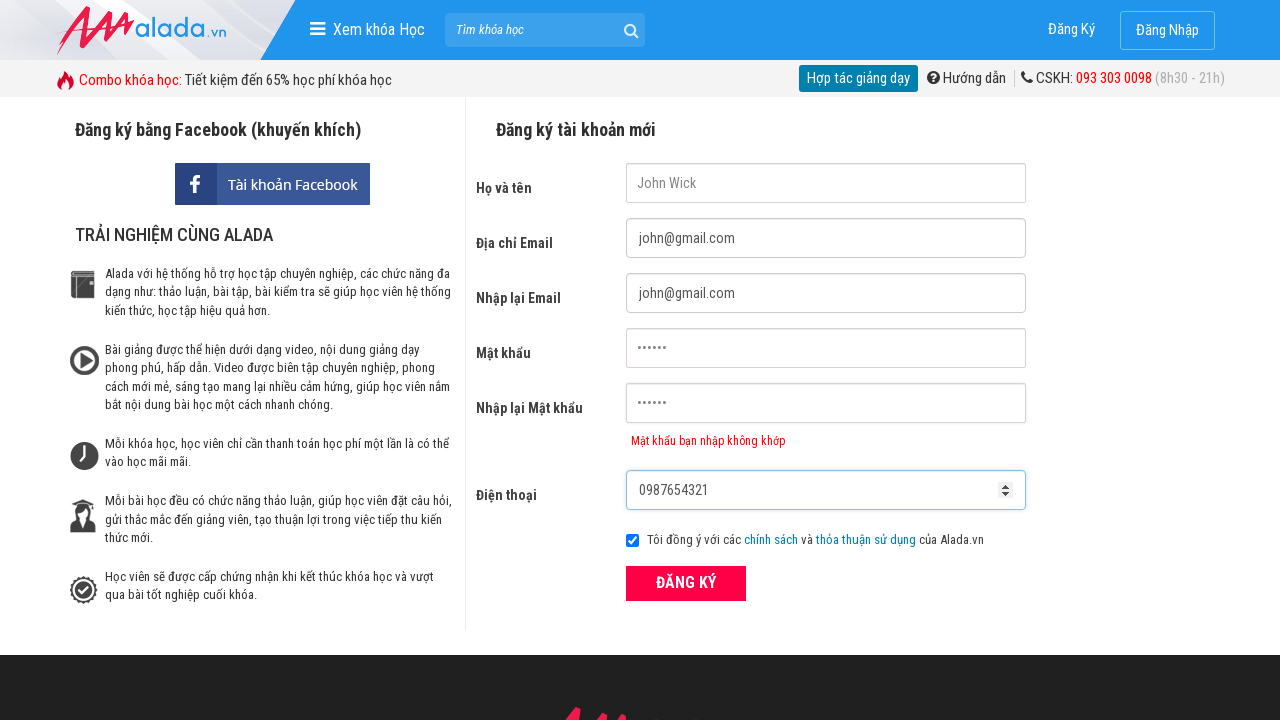

Clicked ĐĂNG KÝ (Register) button to submit form at (686, 583) on xpath=//form[@id='frmLogin']//button[text()='ĐĂNG KÝ']
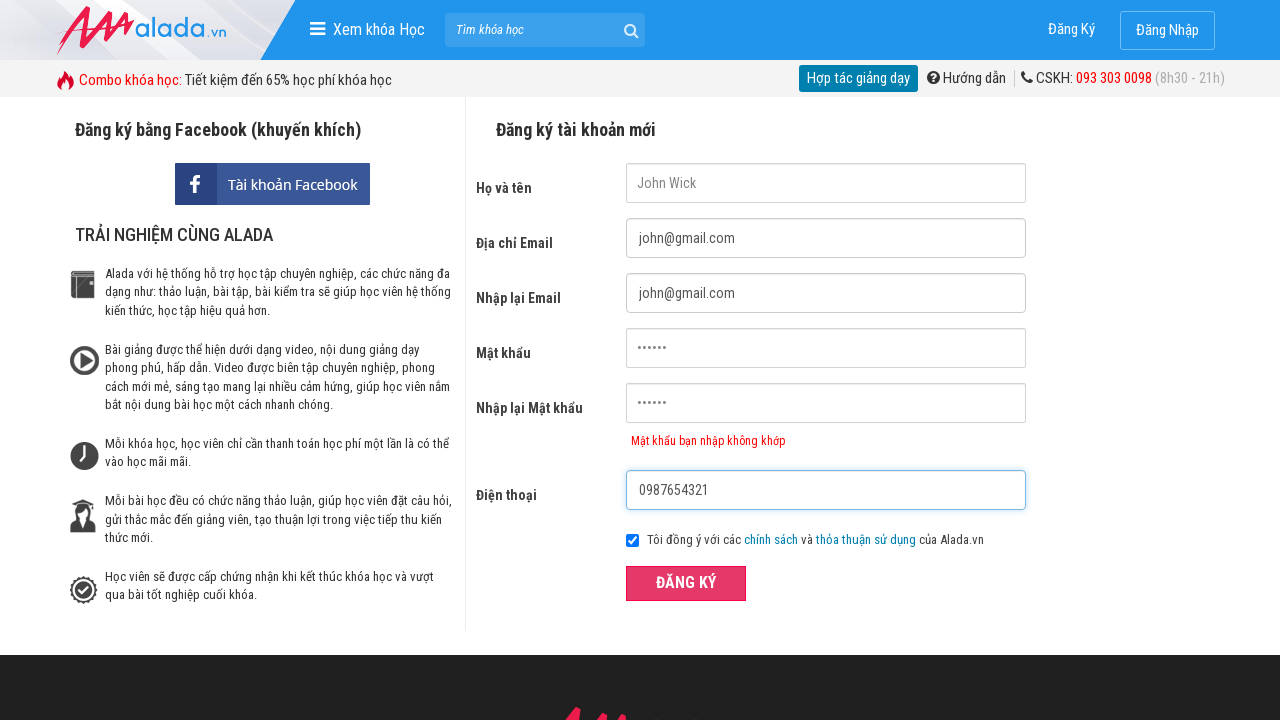

Password mismatch error message appeared on confirm password field
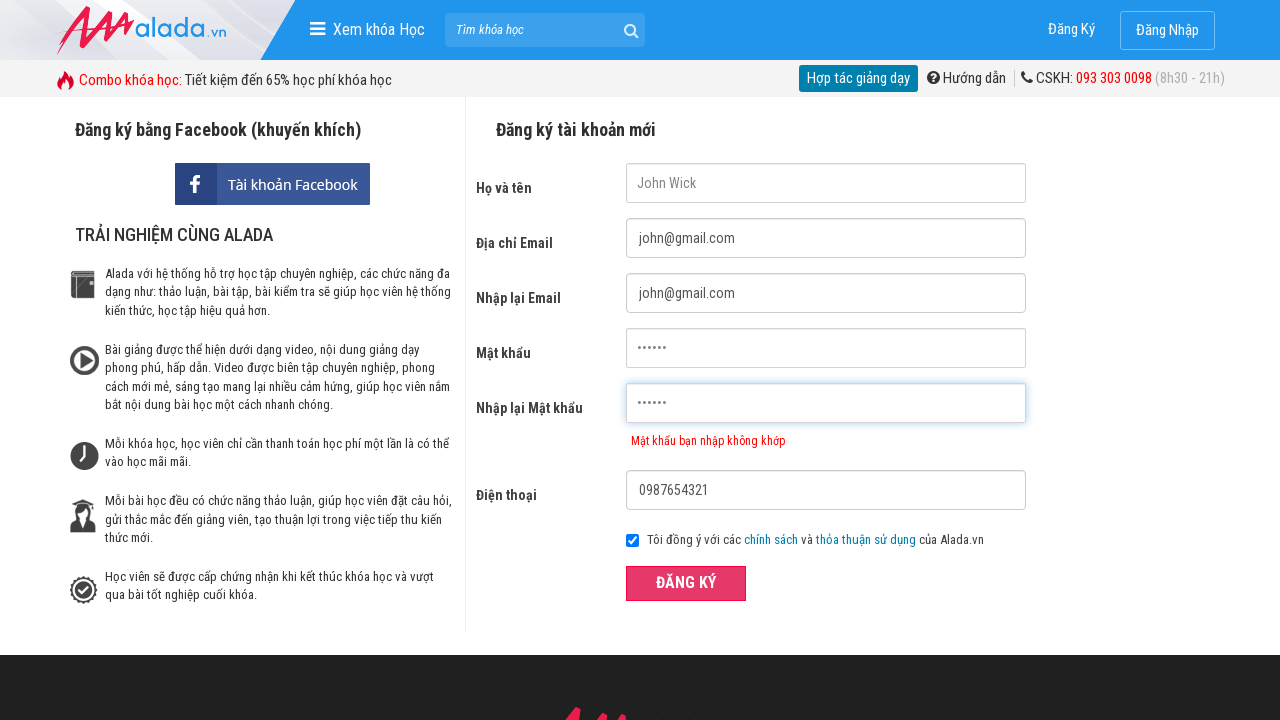

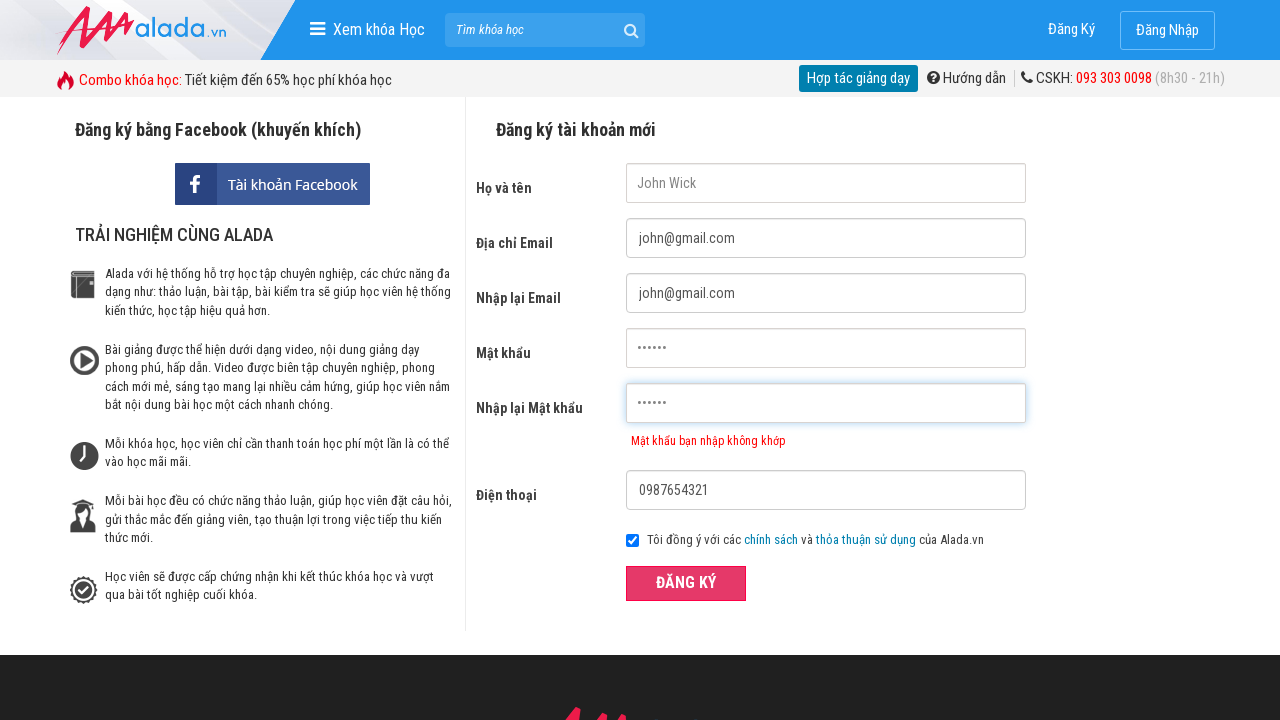